Tests a complete flight booking flow on BlazeDemo: selects departure and destination cities, chooses a flight, fills out the purchase form with passenger and payment details, and validates the confirmation page.

Starting URL: https://blazedemo.com/

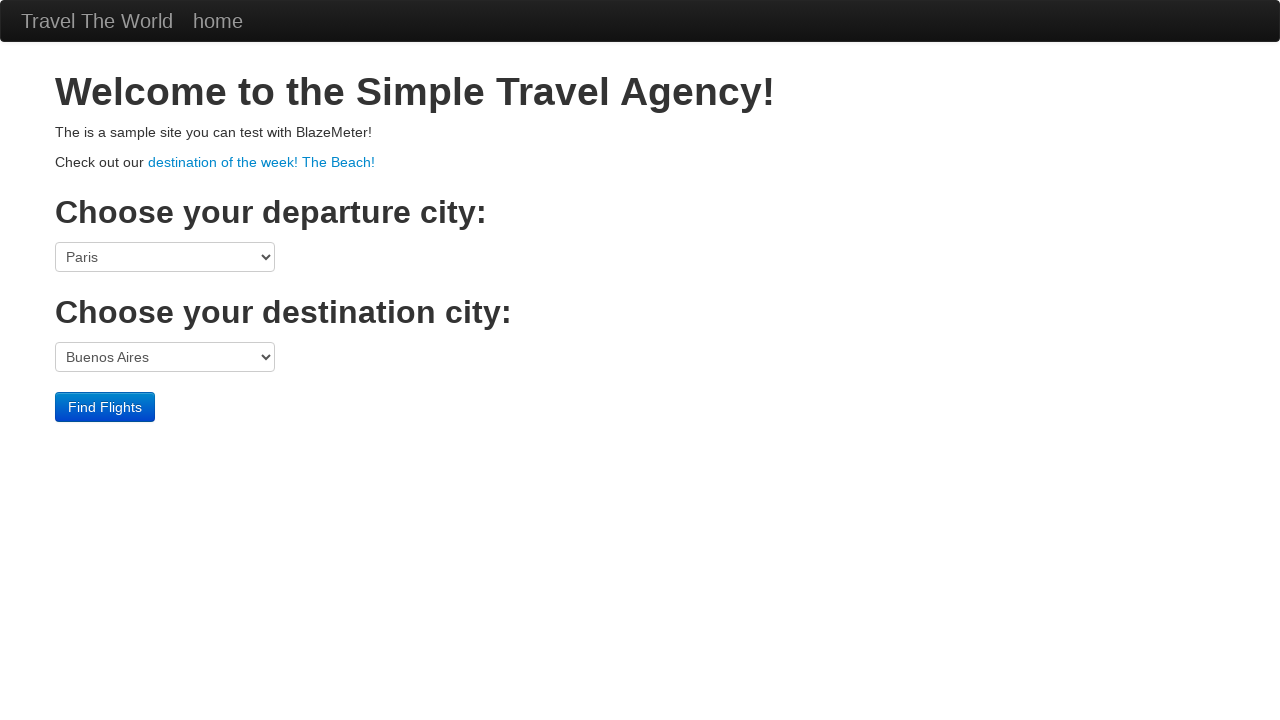

Selected Boston as departure city on select[name='fromPort']
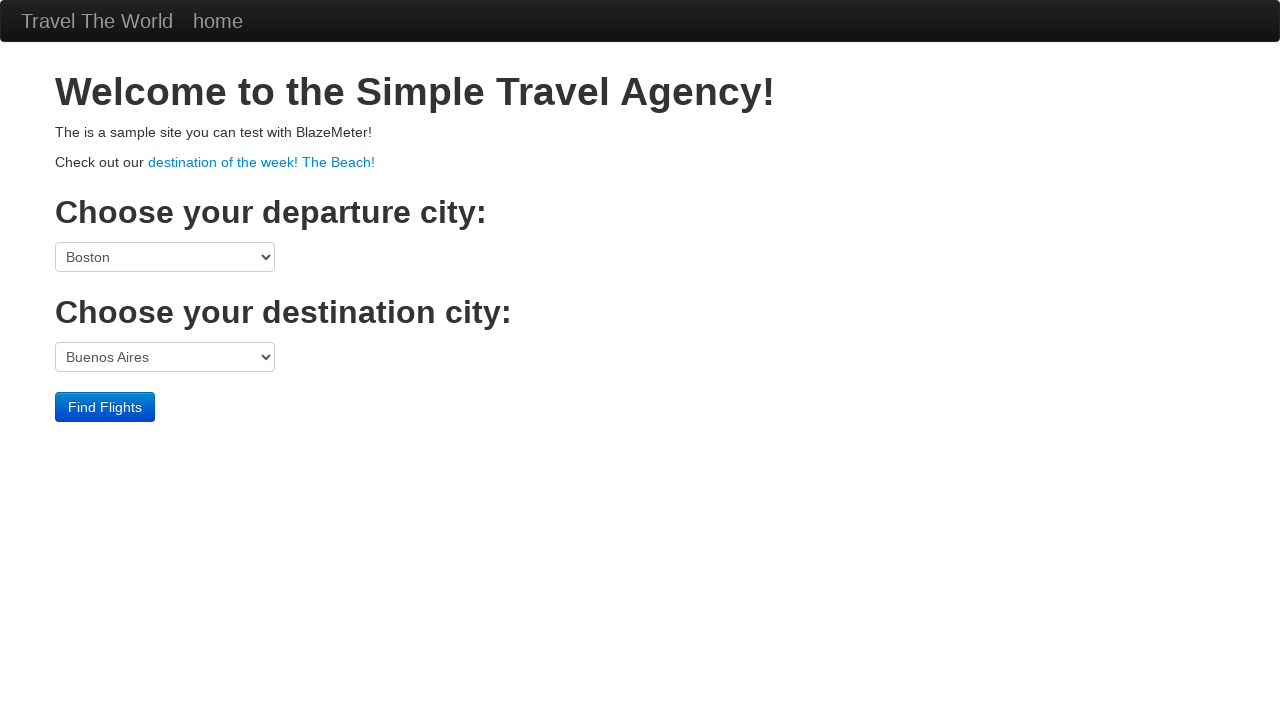

Selected London as destination city on select[name='toPort']
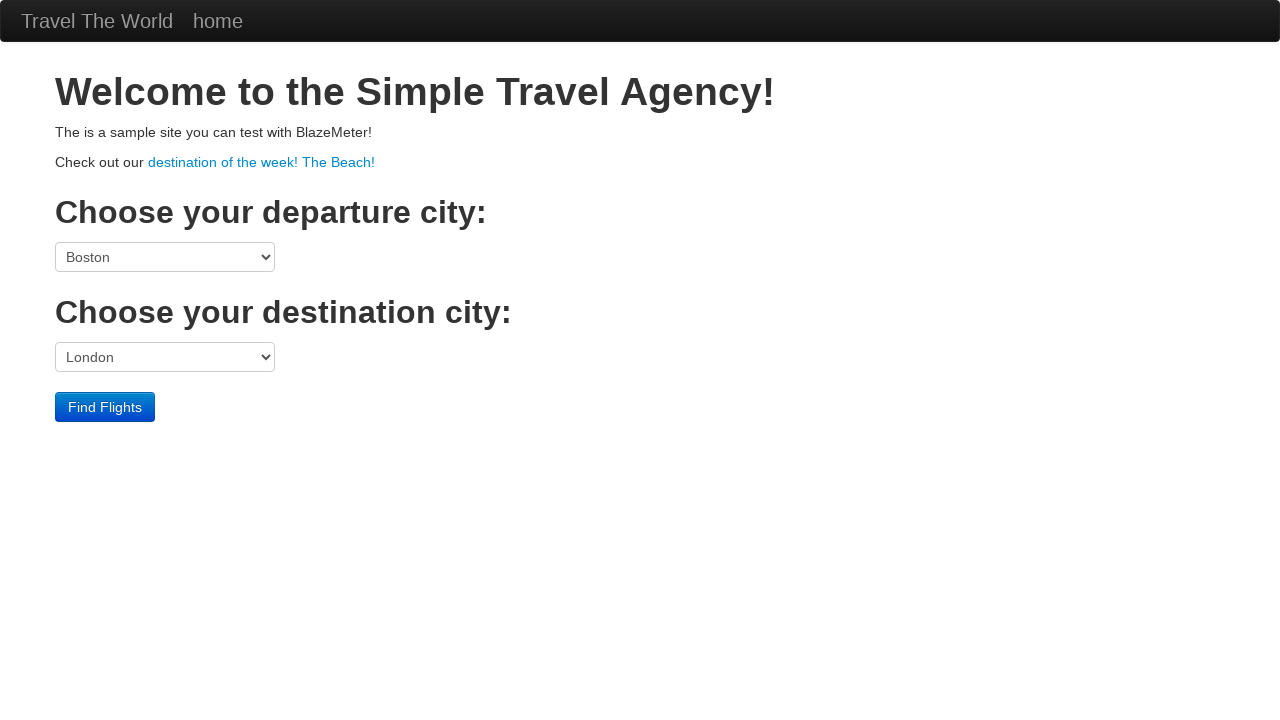

Clicked Find Flights button at (105, 407) on input[type='submit']
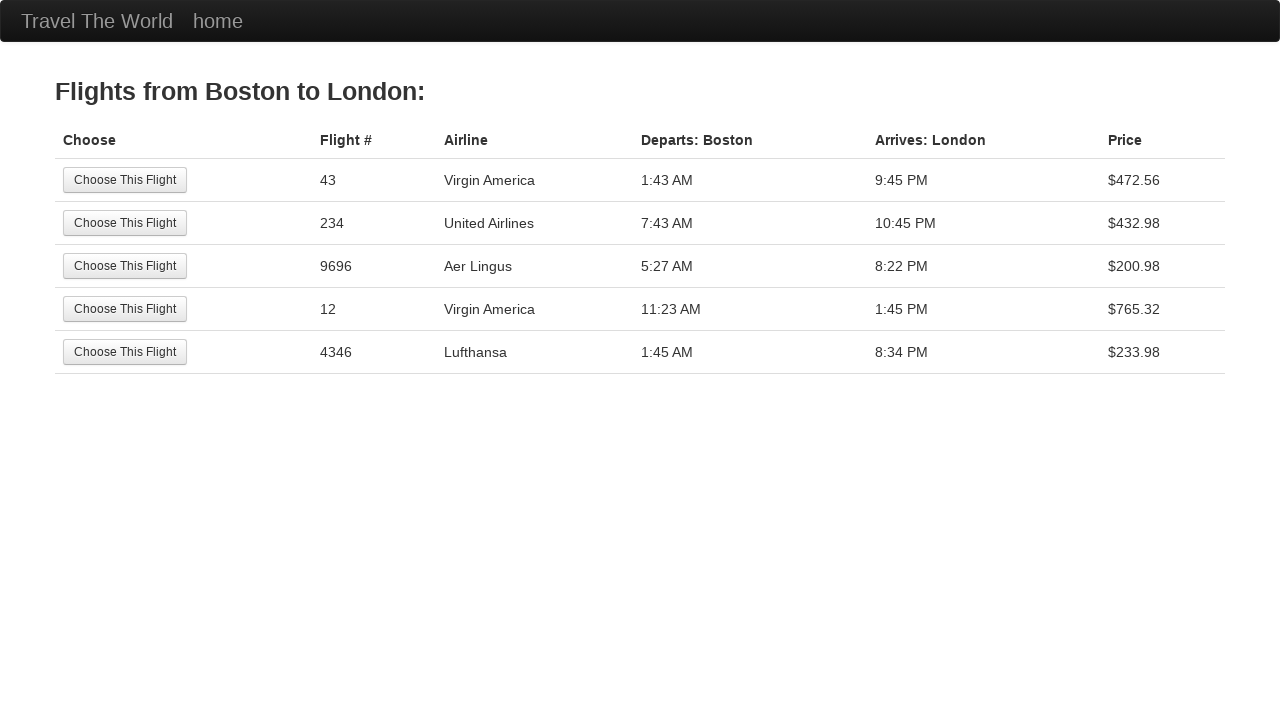

Flights table loaded
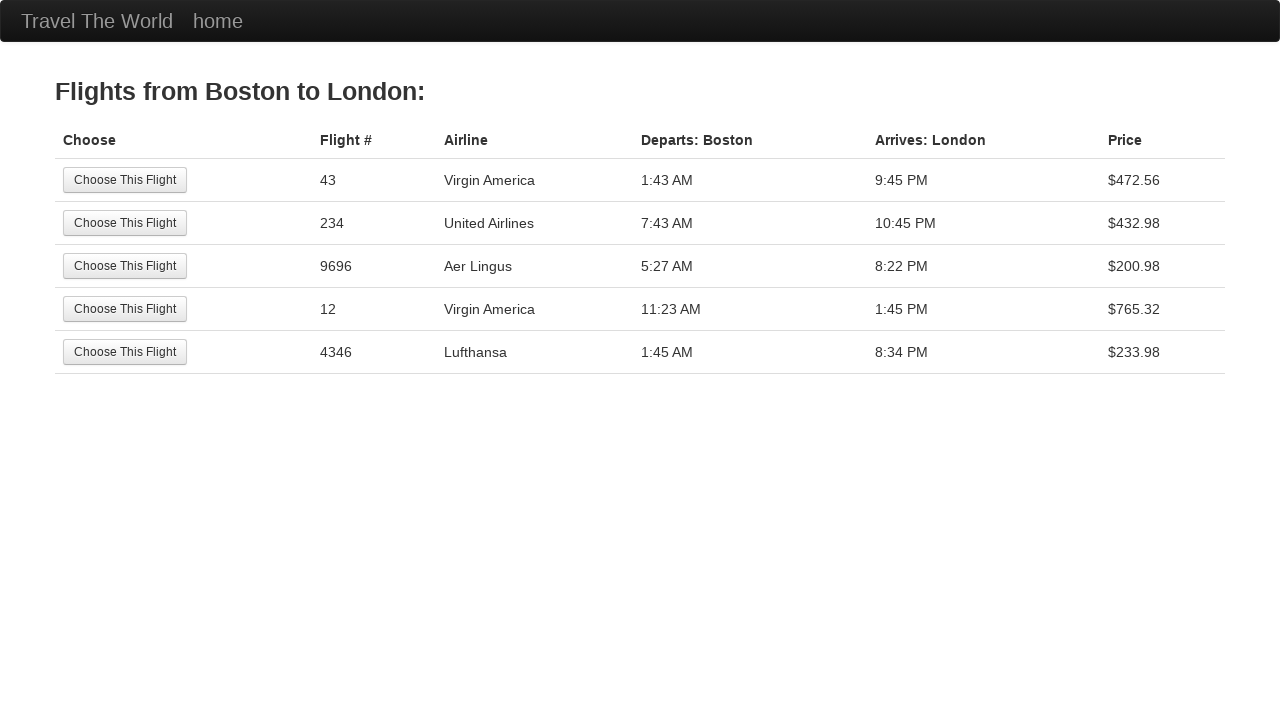

Selected first available flight at (125, 180) on table.table tbody tr:nth-child(1) input[type='submit']
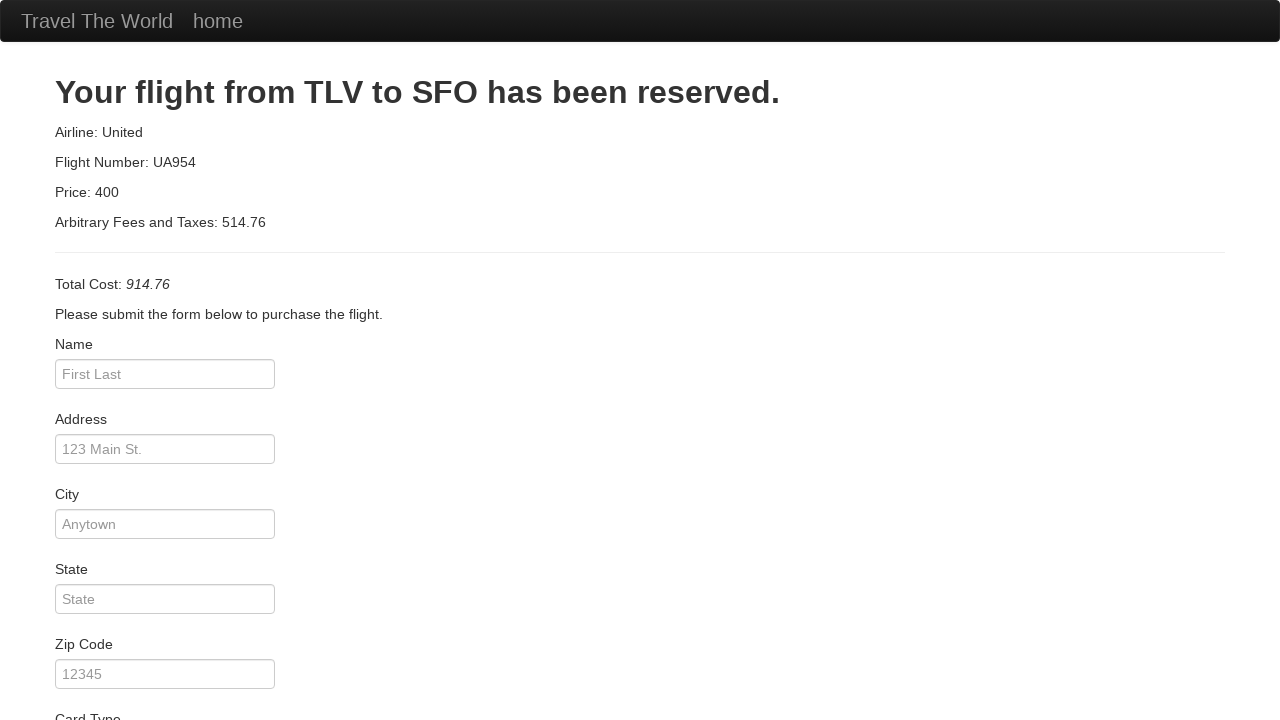

Purchase form loaded
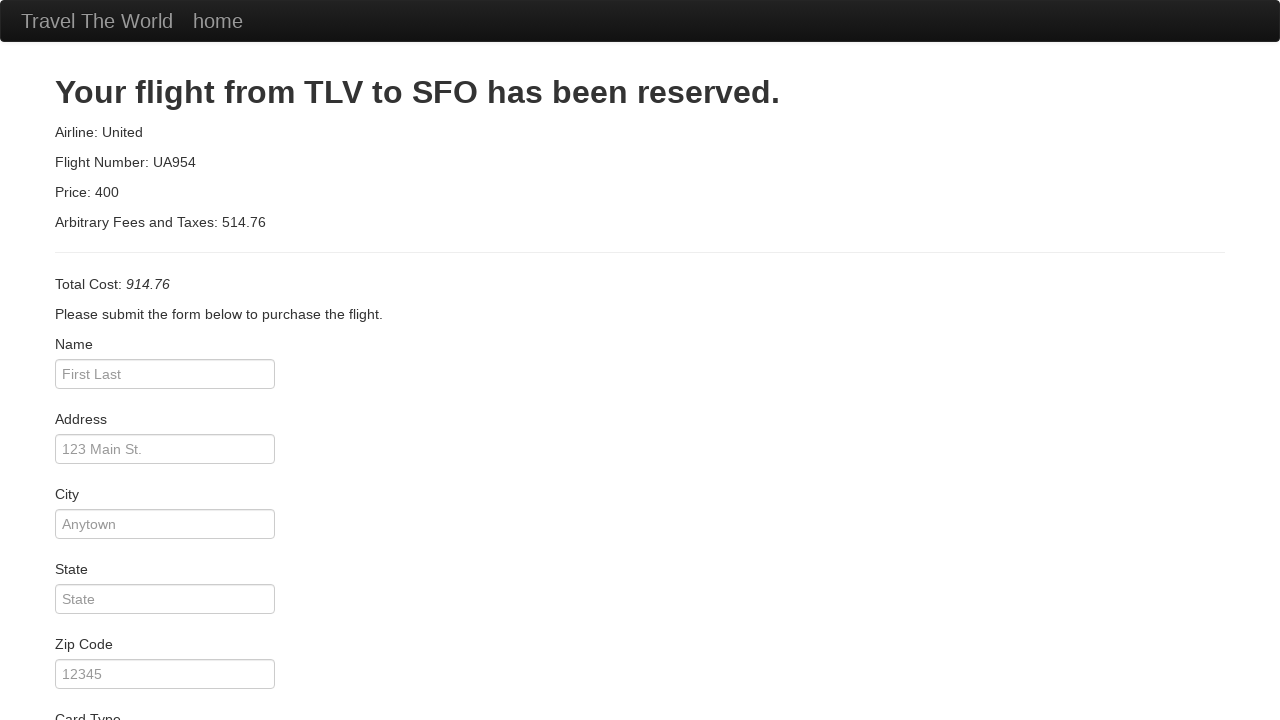

Filled passenger name: John Smith on input#inputName
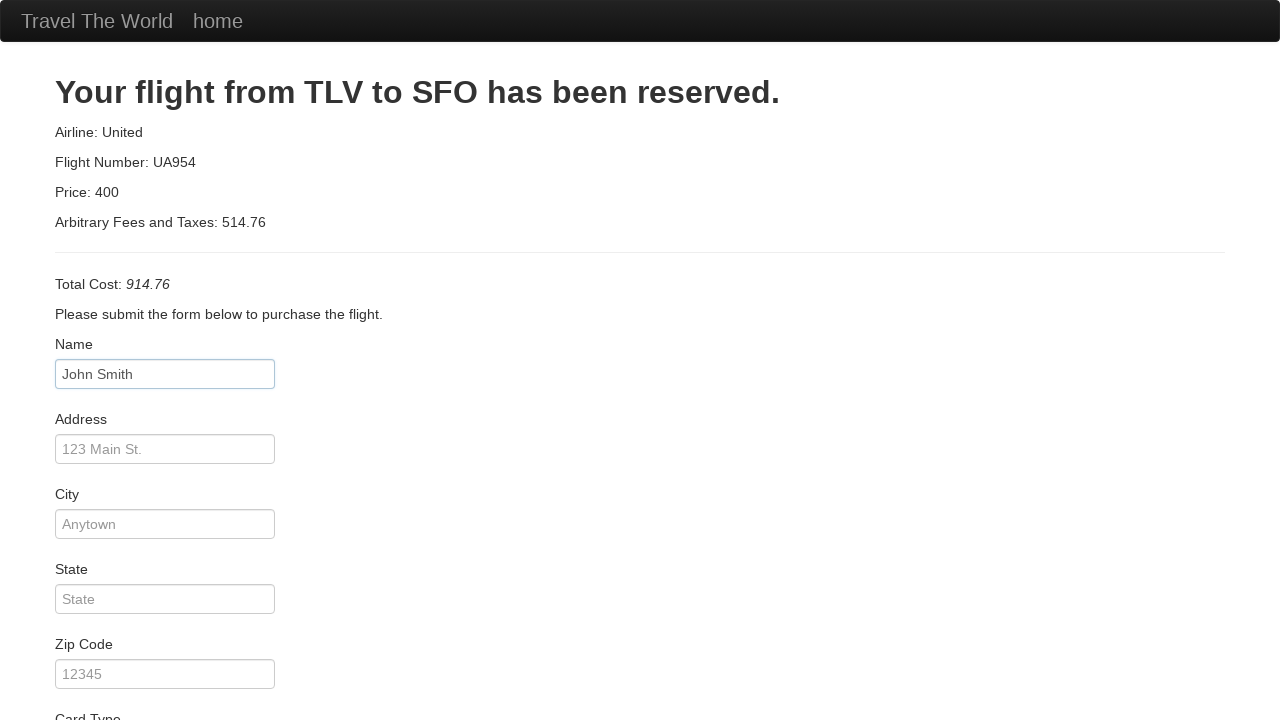

Filled address: 456 Oak Avenue on input#address
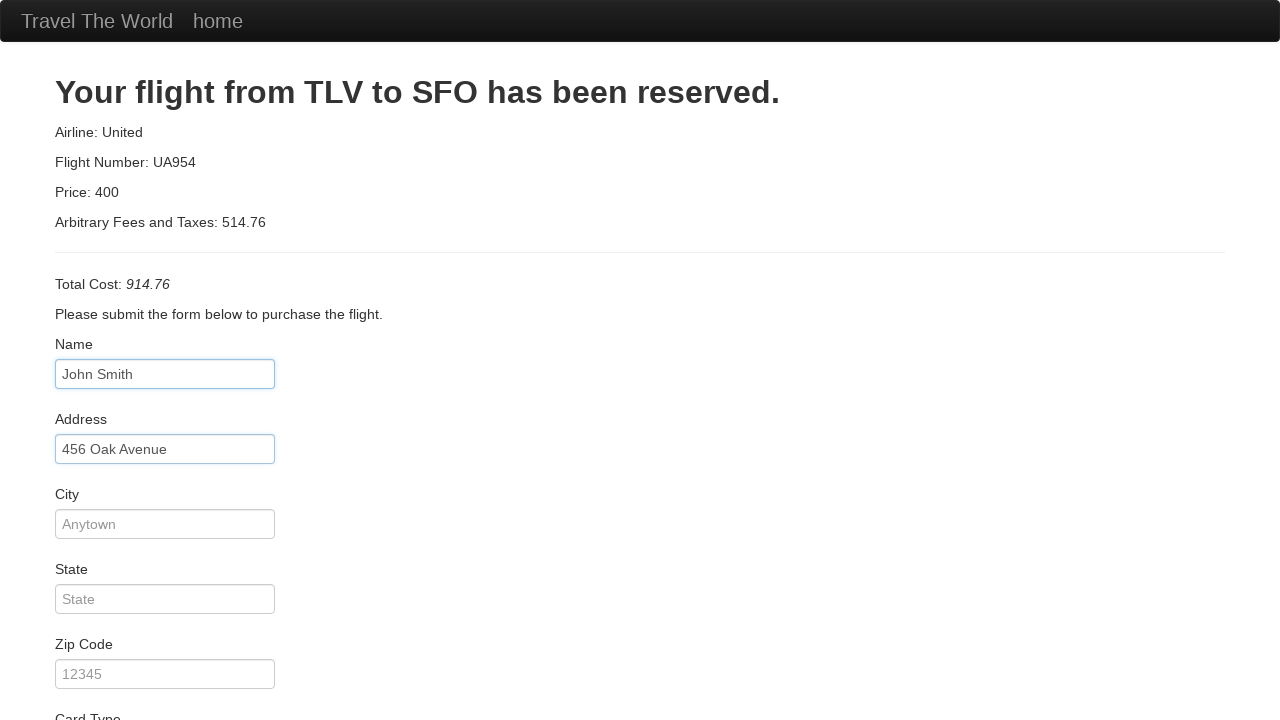

Filled city: Boston on input#city
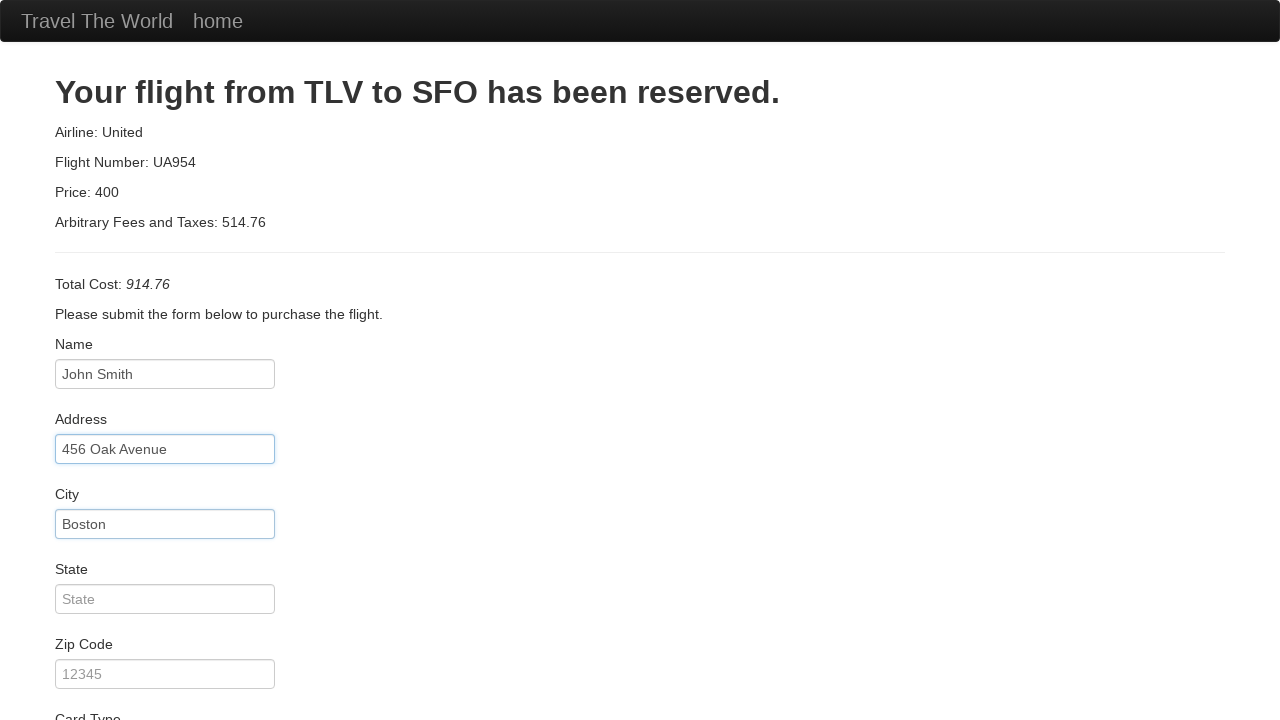

Filled state: Massachusetts on input#state
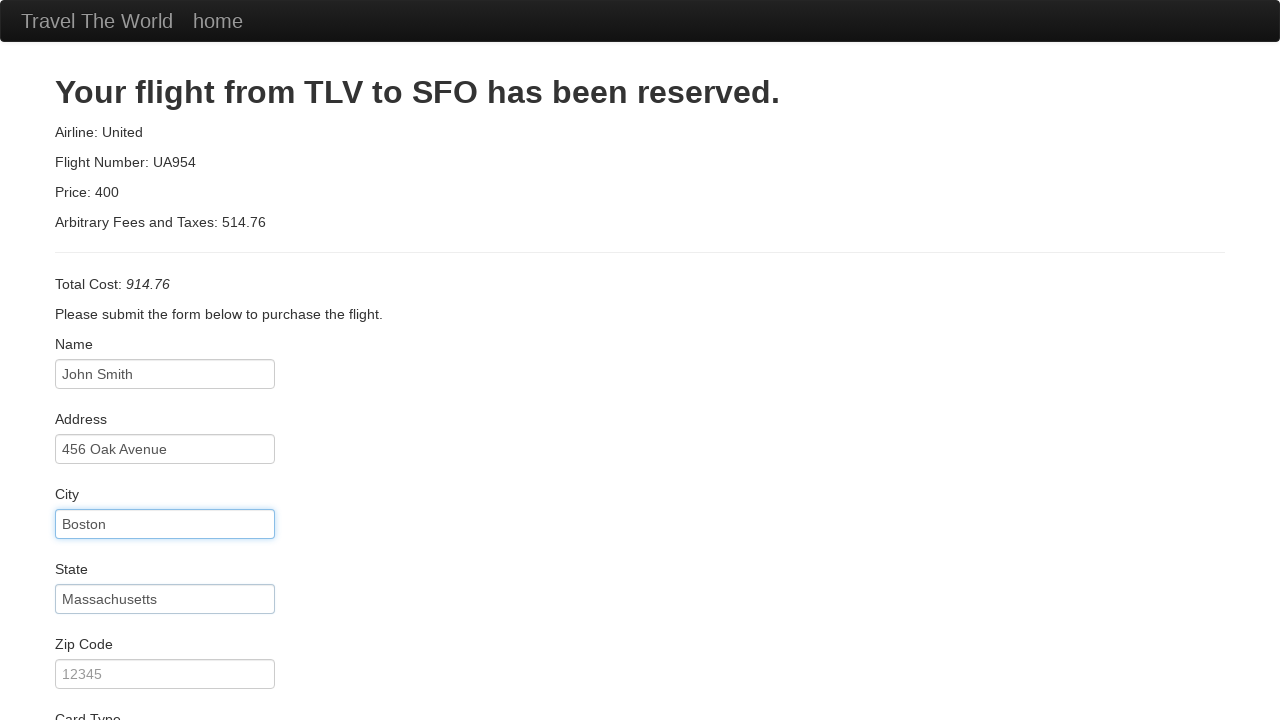

Filled zip code: 02101 on input#zipCode
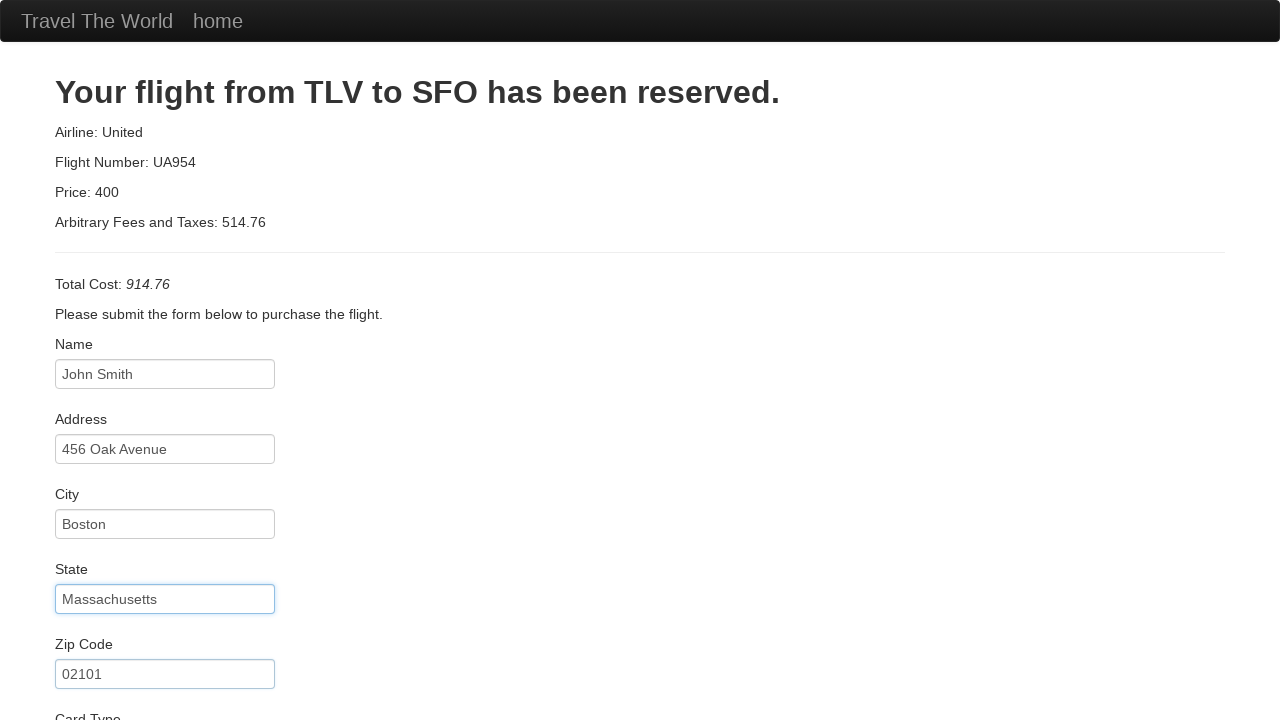

Selected card type: Visa on select#cardType
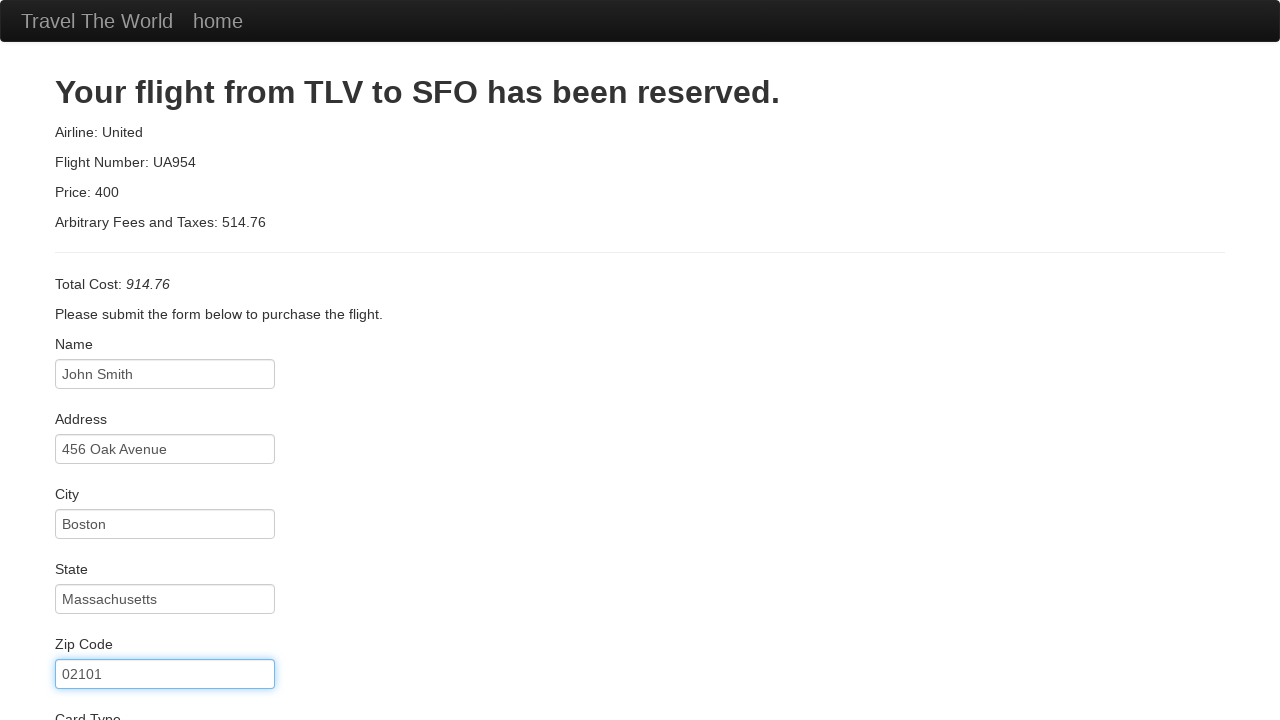

Filled credit card number on input#creditCardNumber
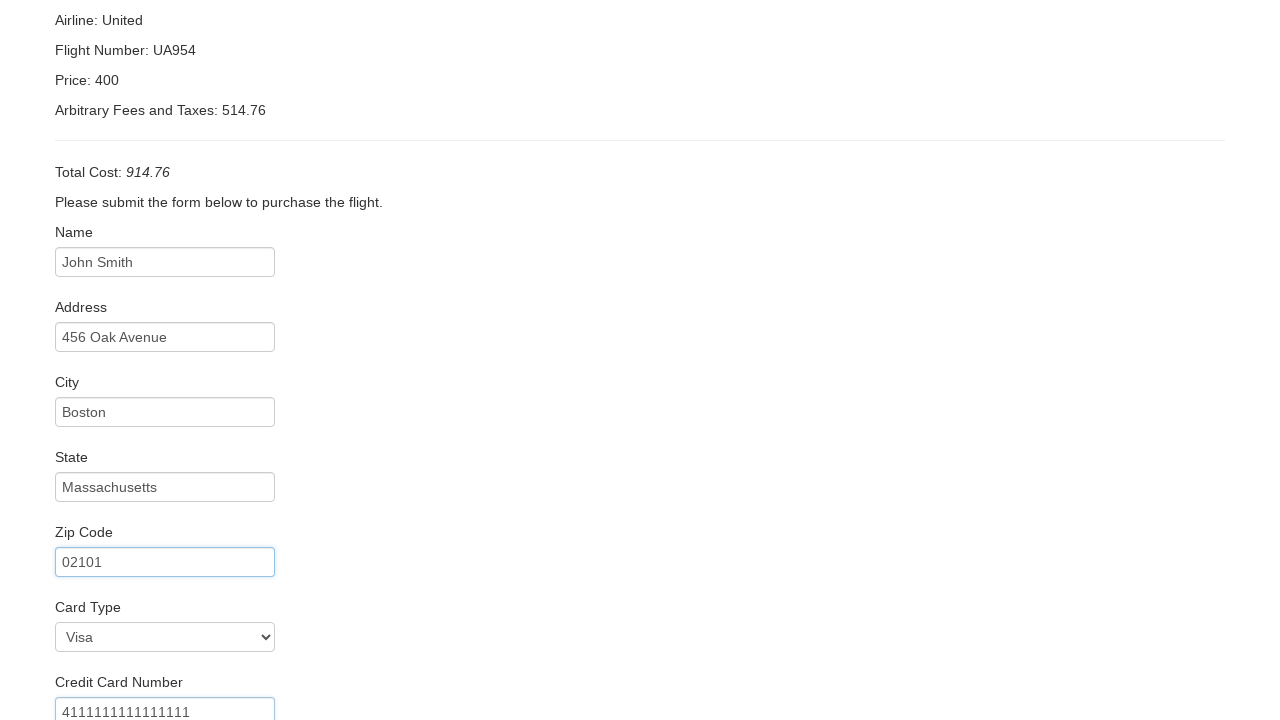

Filled card expiration month: 12 on input#creditCardMonth
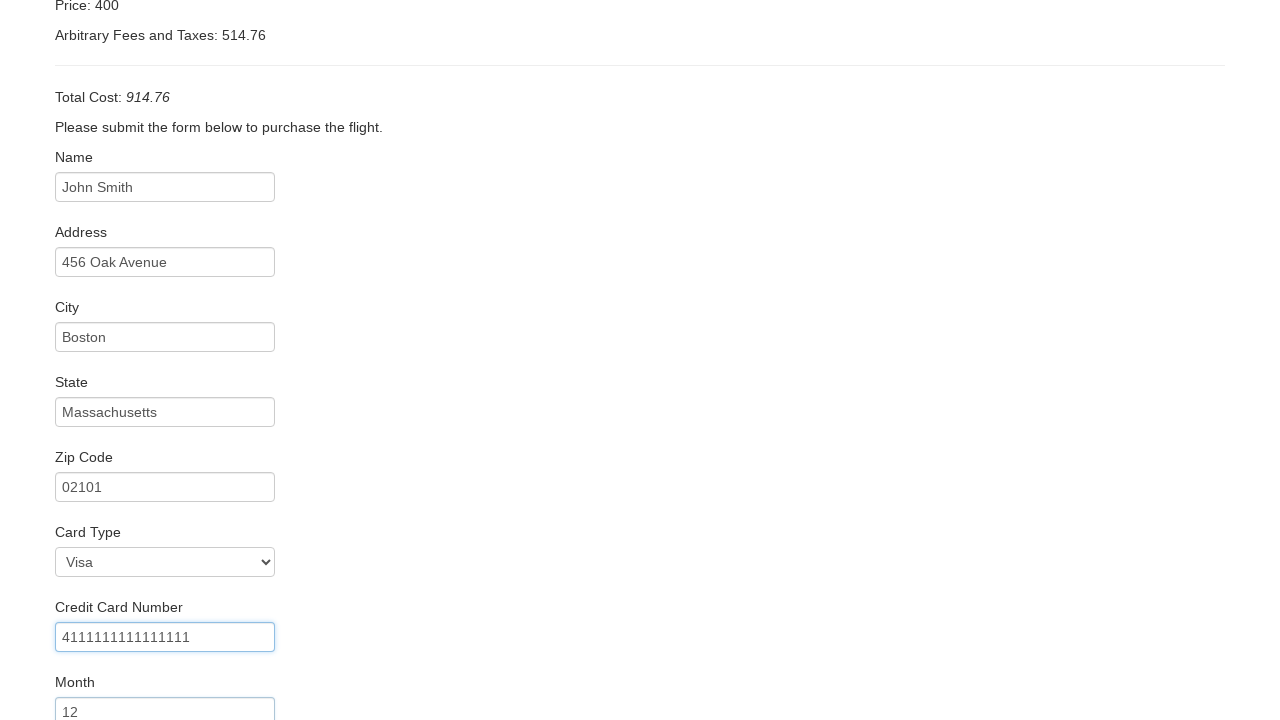

Filled card expiration year: 2025 on input#creditCardYear
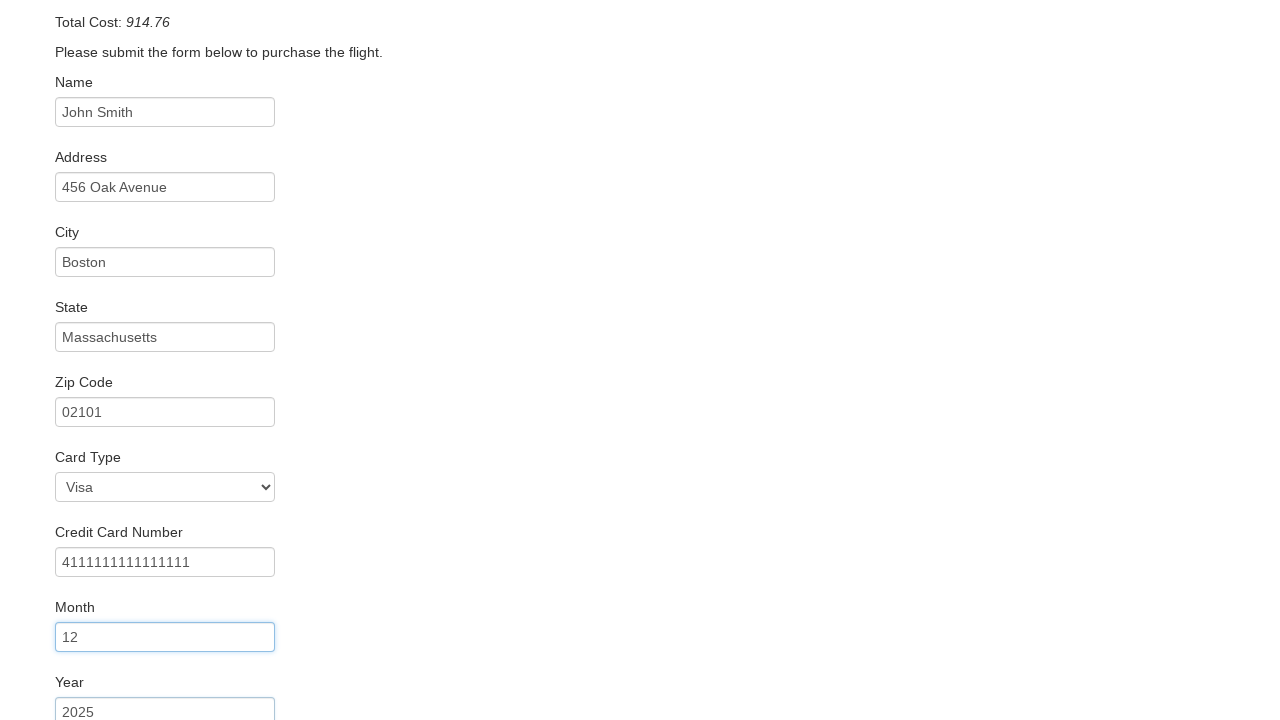

Filled name on card: John Smith on input#nameOnCard
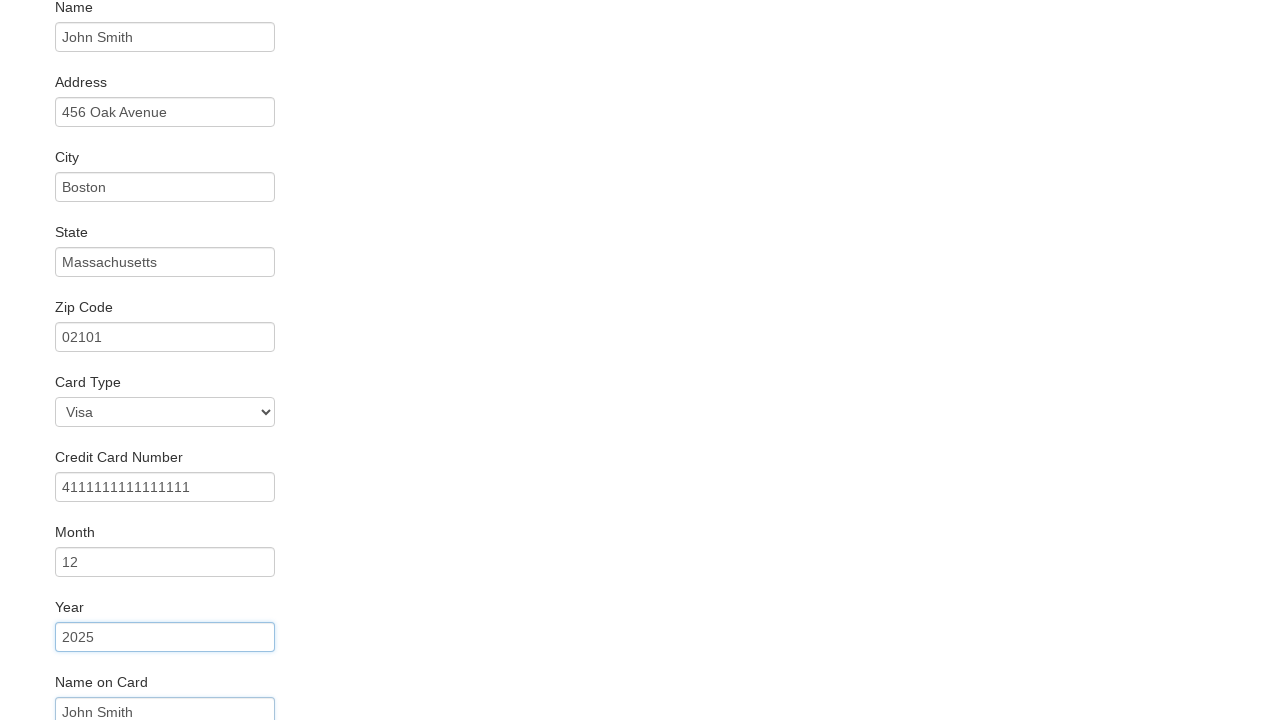

Clicked Purchase Flight button to submit form at (118, 685) on input[type='submit']
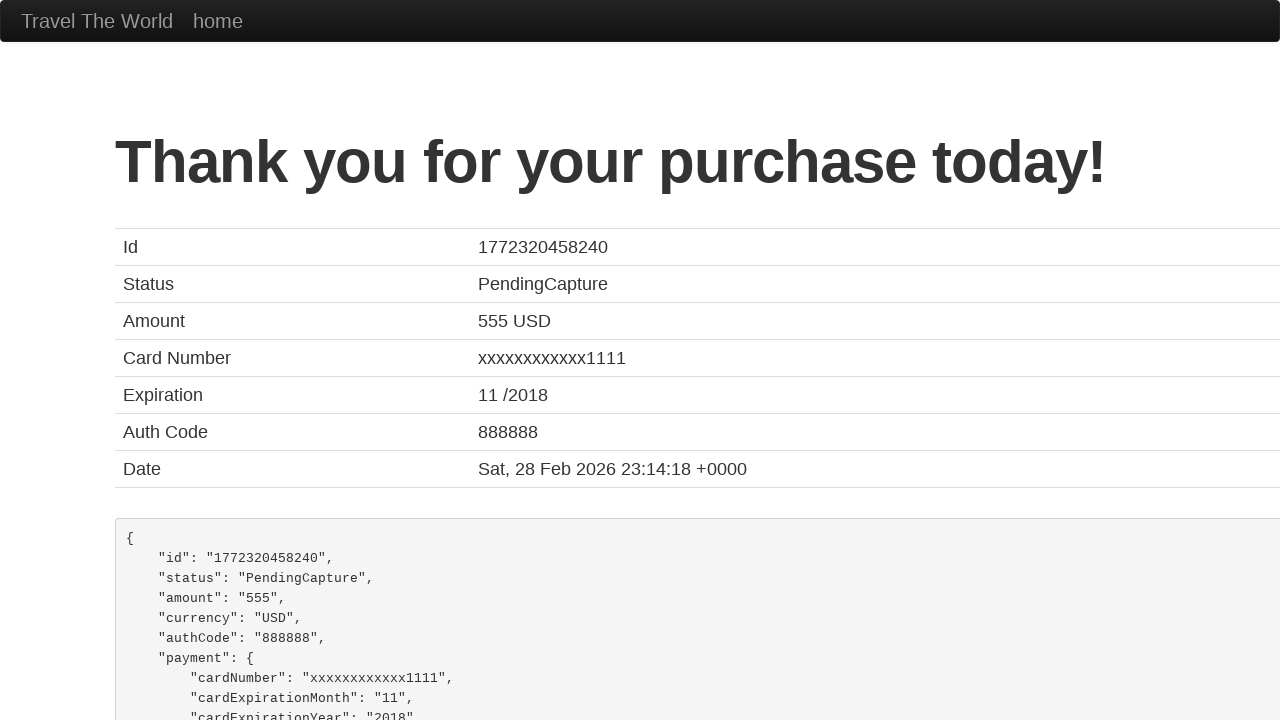

Confirmation page loaded with header
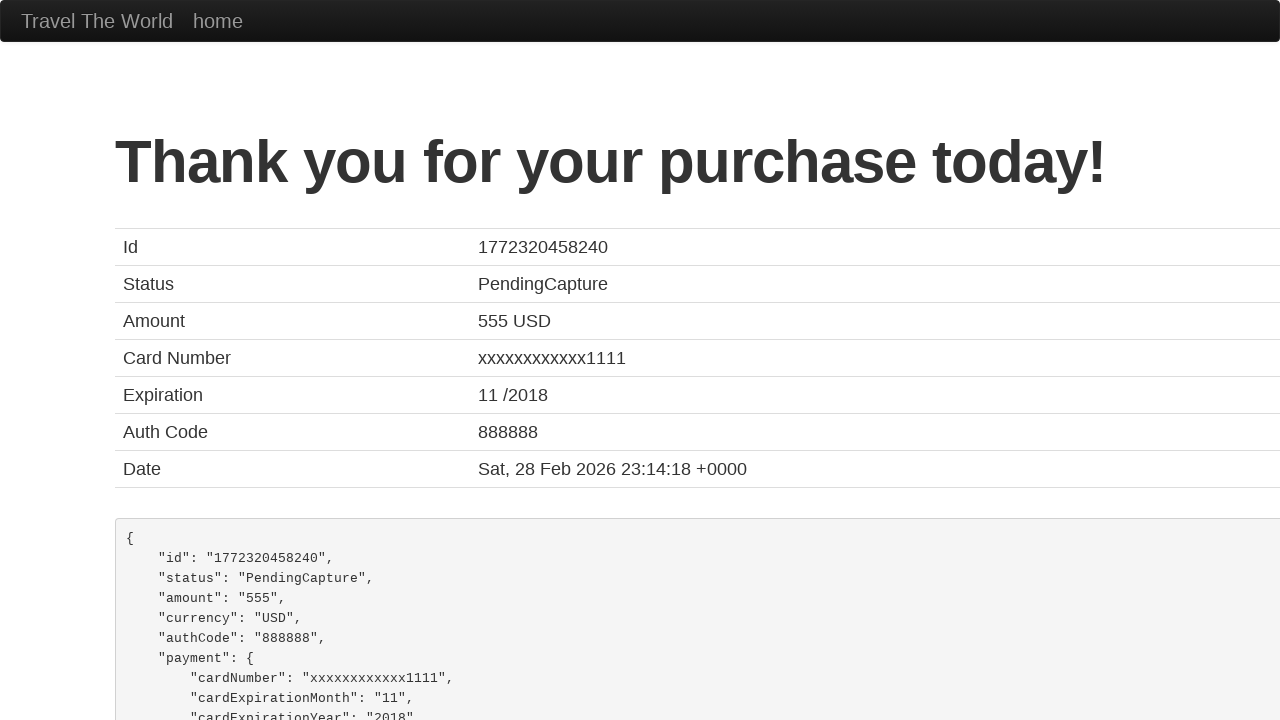

Confirmed purchase success message displayed
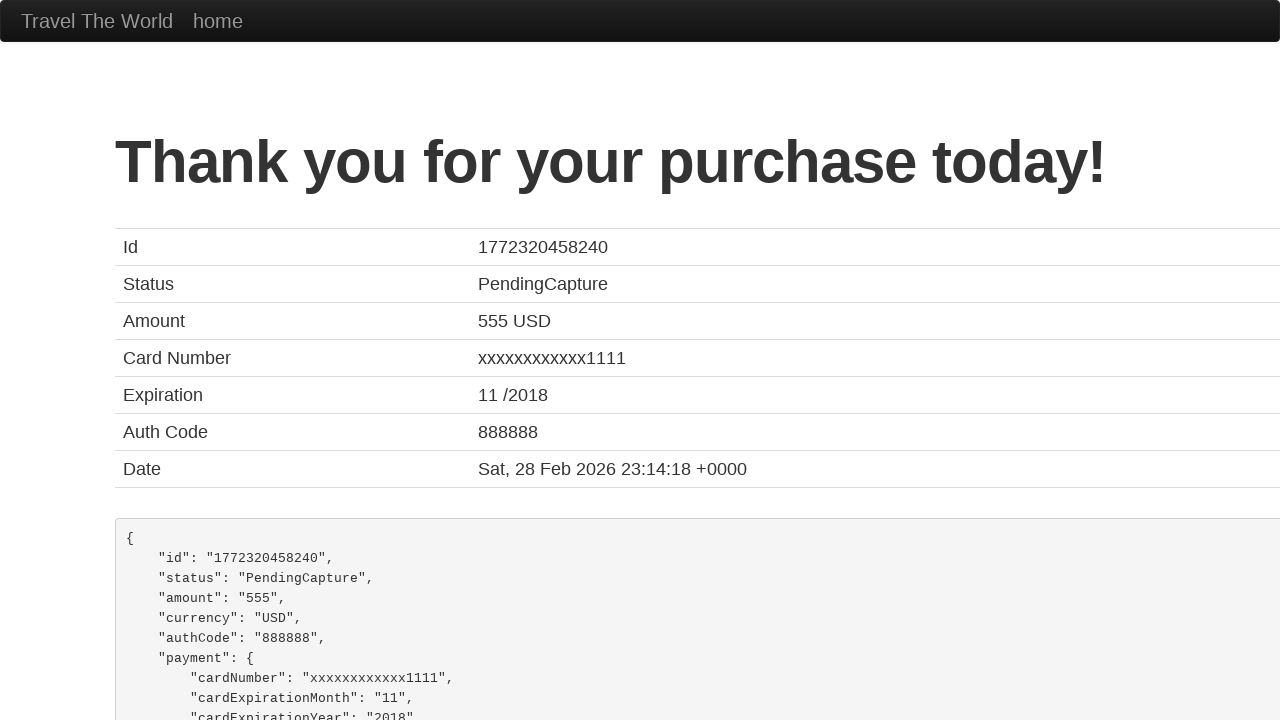

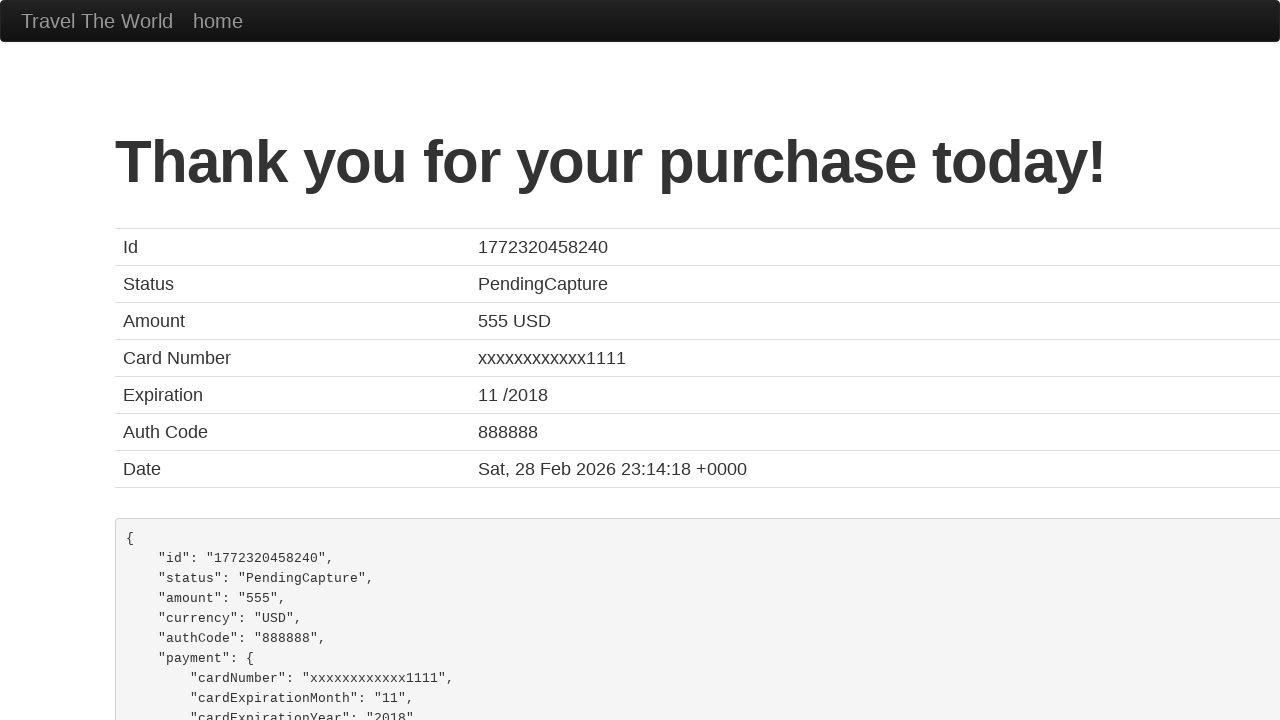